Tests child window/popup handling by clicking a blinking text link on the page and verifying content in the opened popup window

Starting URL: https://rahulshettyacademy.com/loginpagePractise/

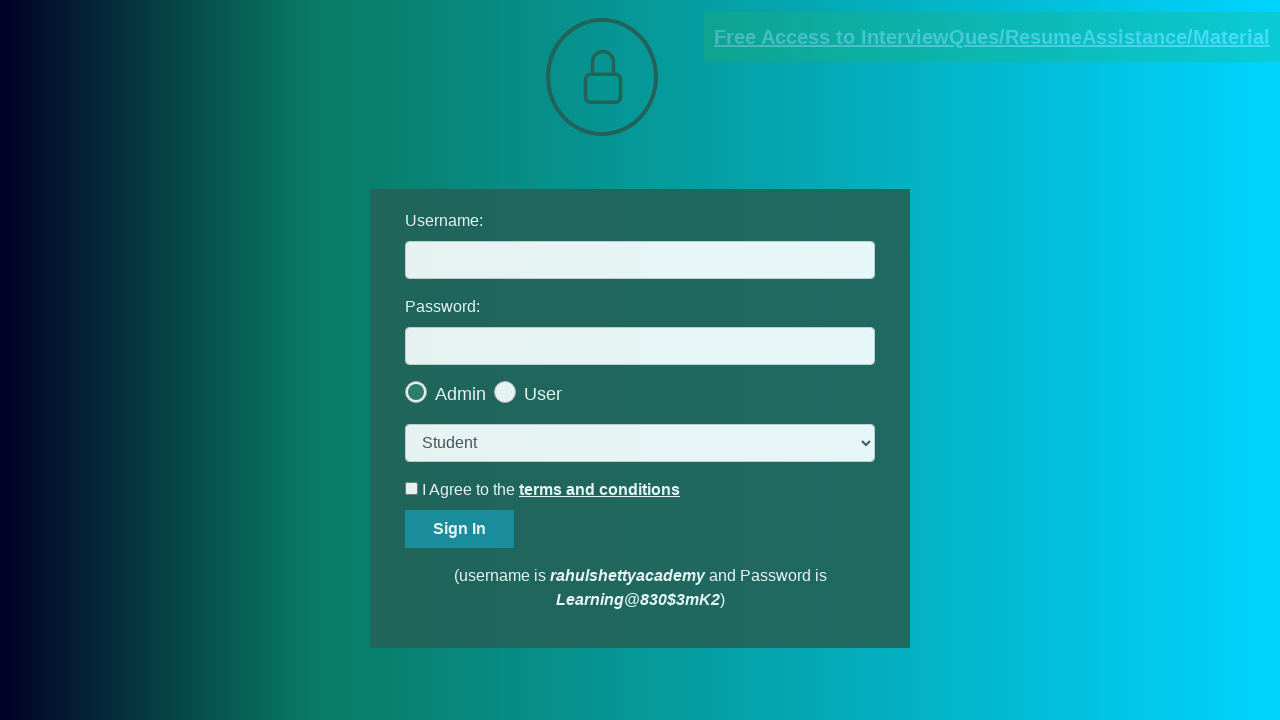

Clicked on blinking text link to open popup window at (992, 37) on .blinkingText
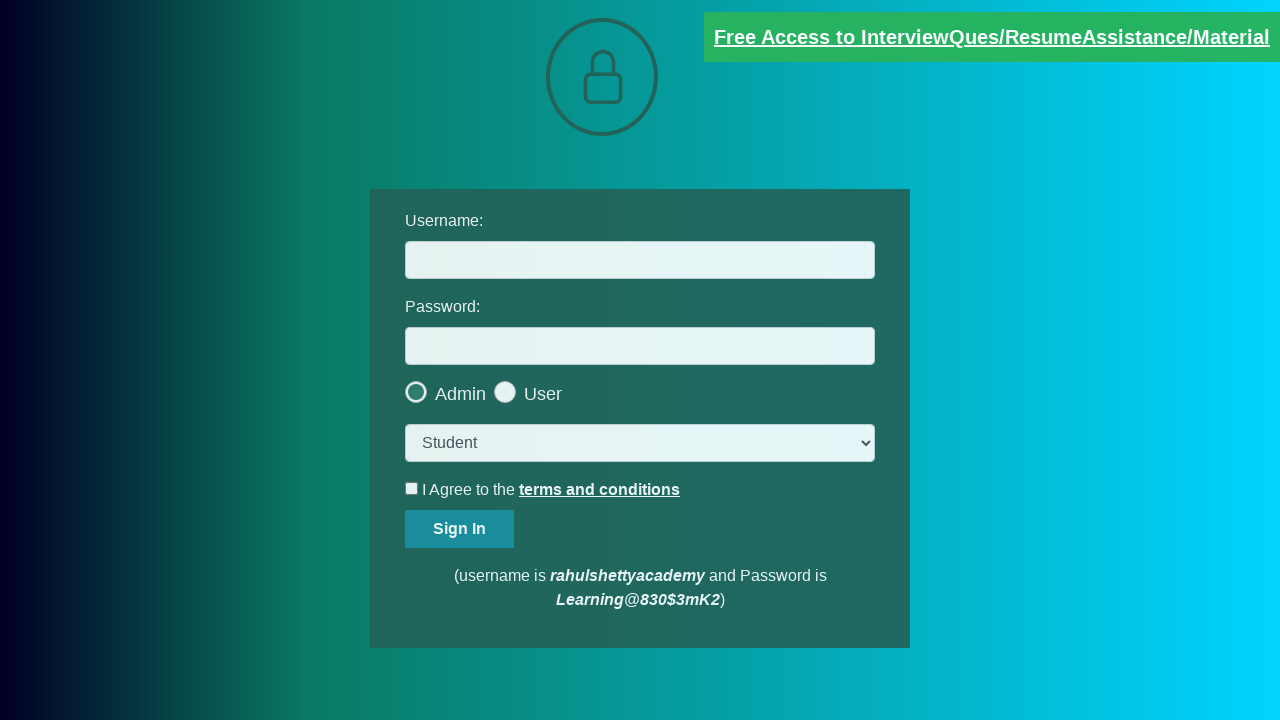

Child popup window opened and retrieved
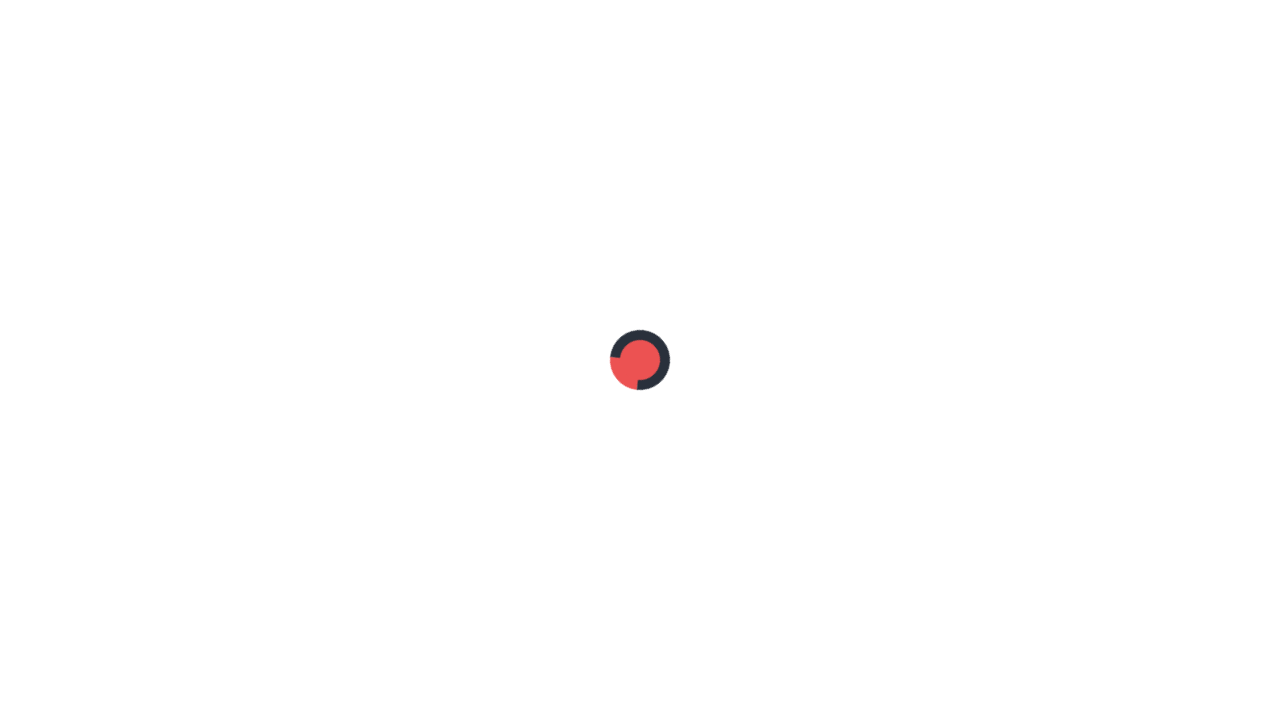

Red text element loaded in child window
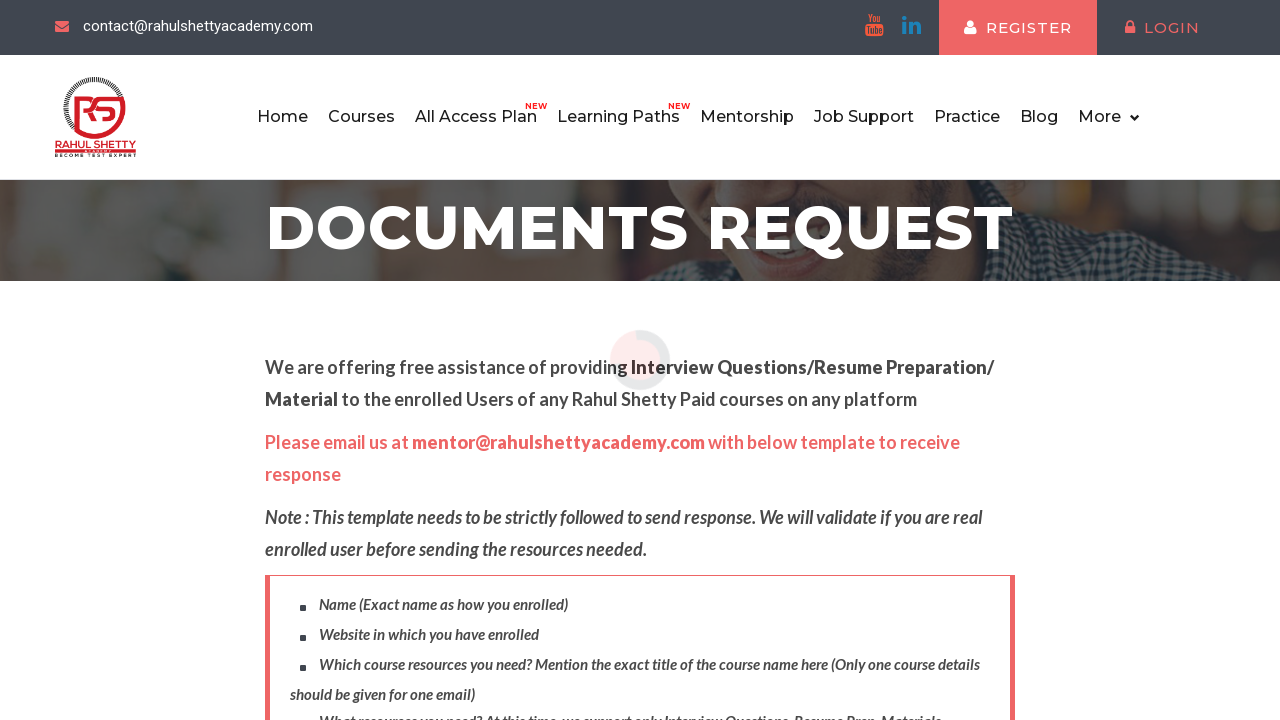

Retrieved text content from red element
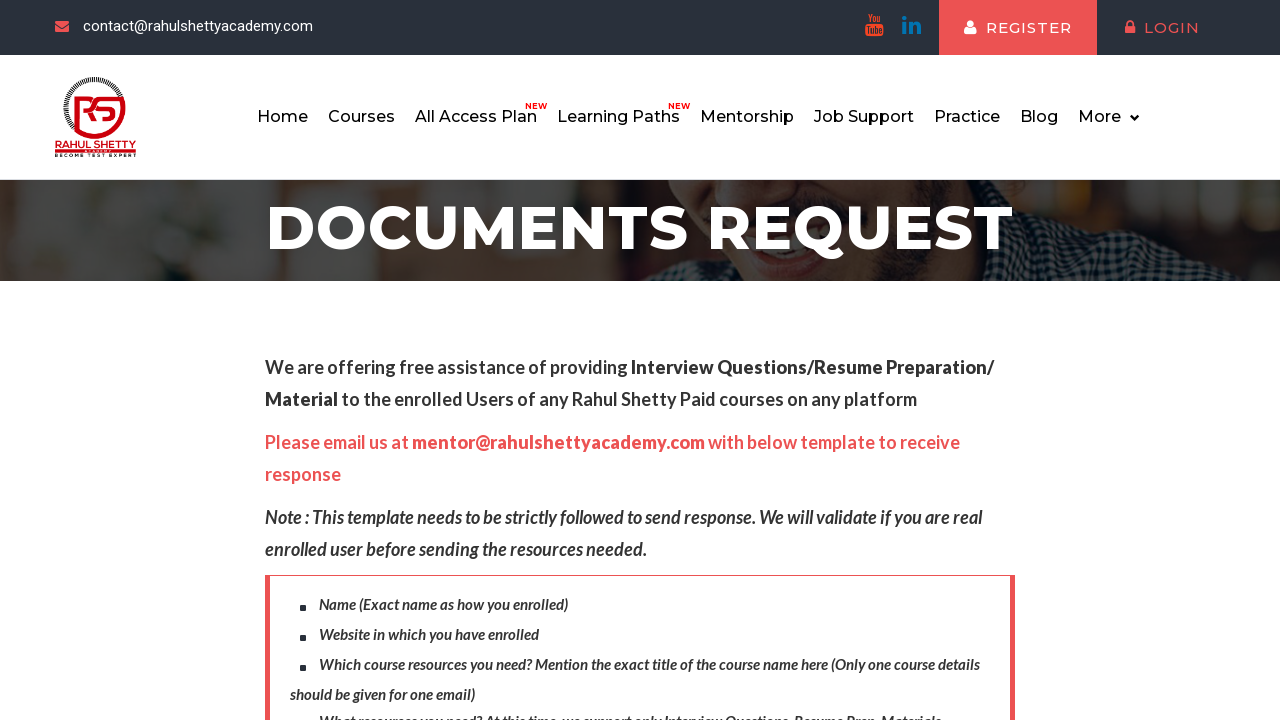

Verified email 'mentor@rahulshettyacademy.com' found in popup content
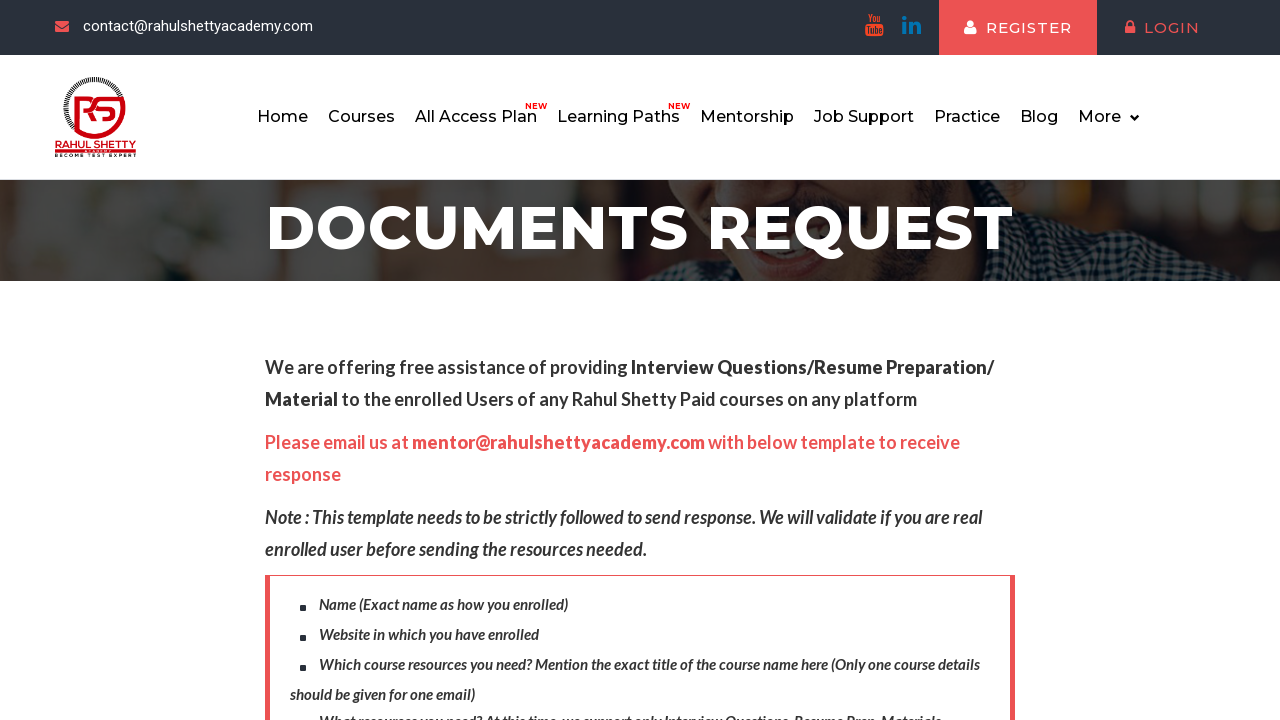

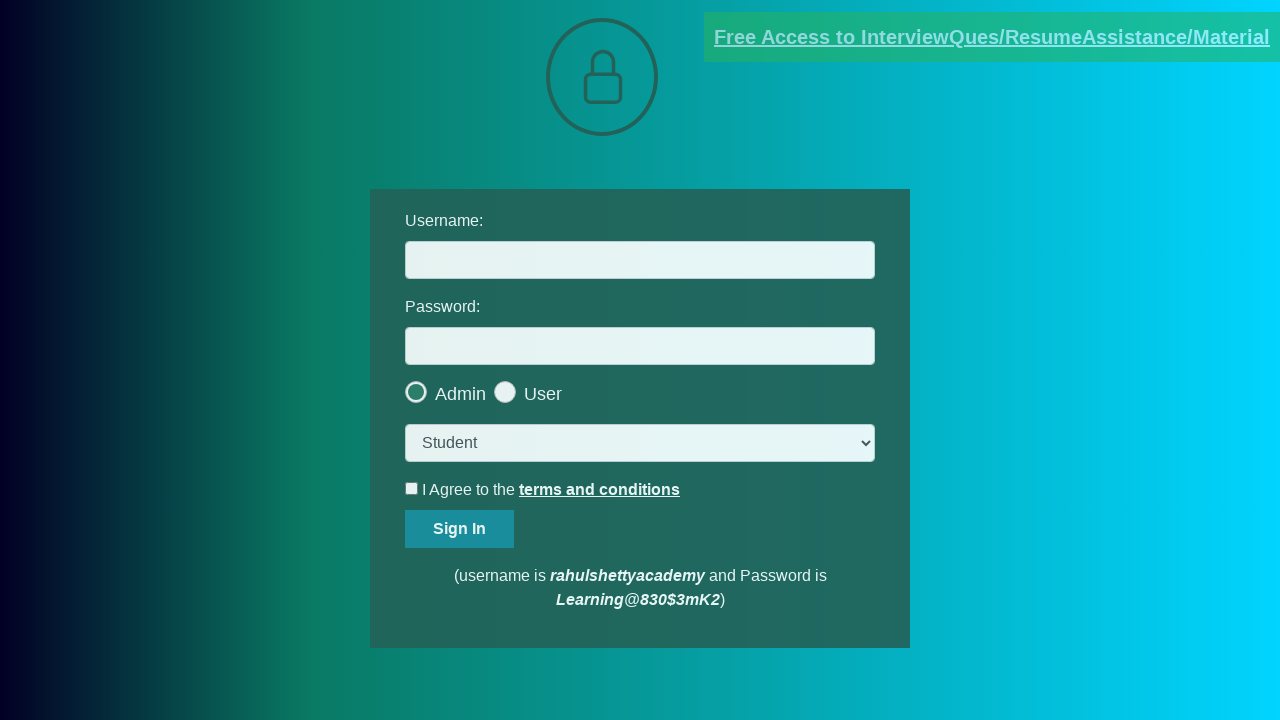